Tests autocomplete suggestion functionality by typing partial country name and verifying suggestions

Starting URL: https://rahulshettyacademy.com/AutomationPractice/

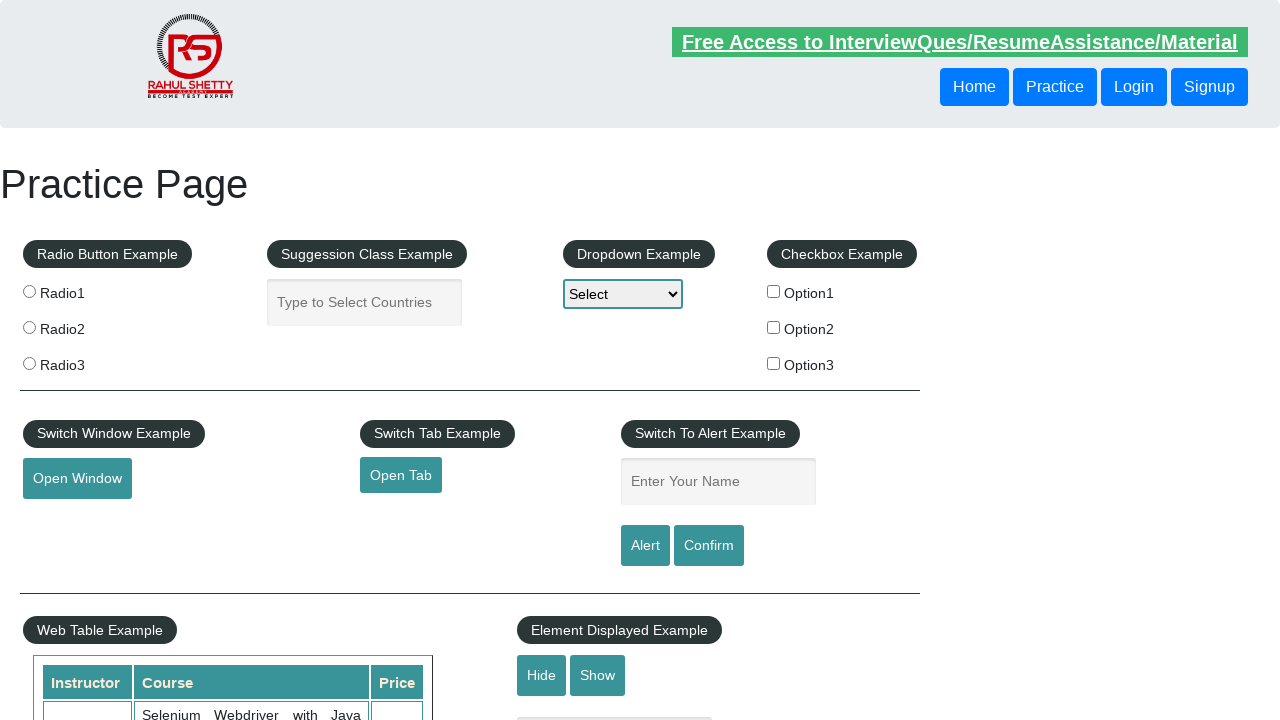

Filled autocomplete field with 'Aust' to trigger suggestions on #autocomplete[placeholder='Type to Select Countries']
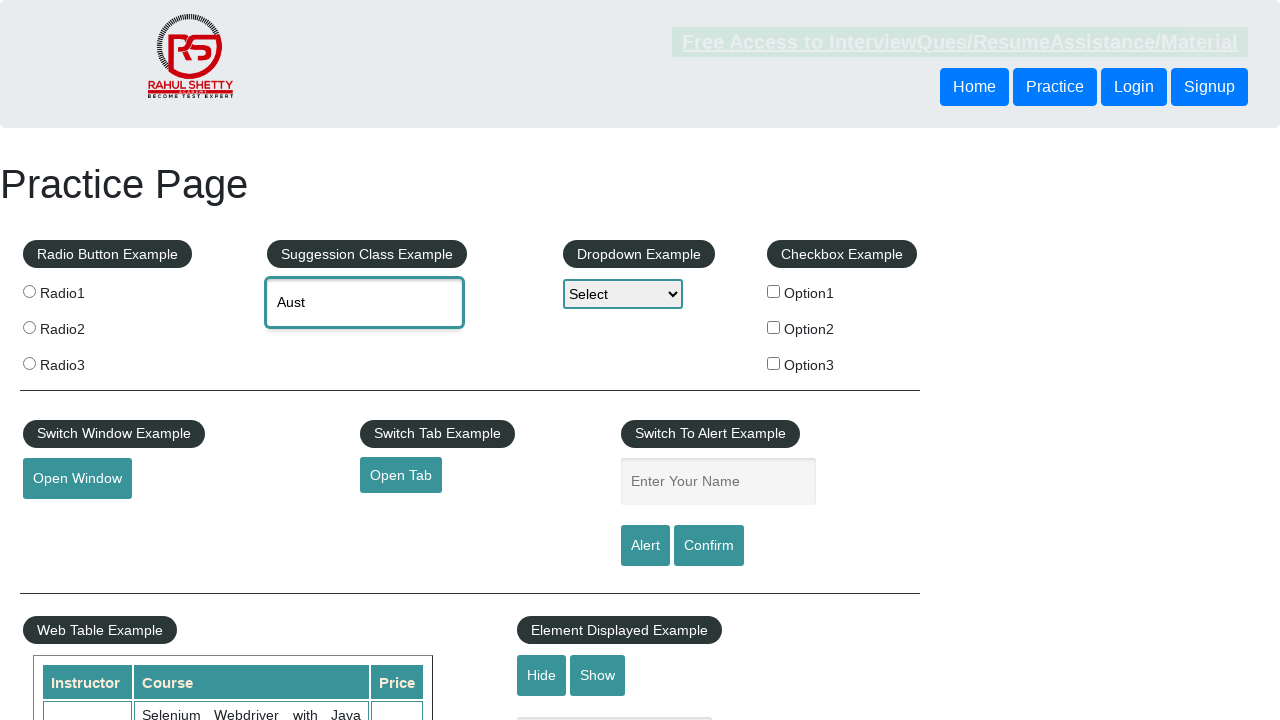

Waited for autocomplete suggestions to appear
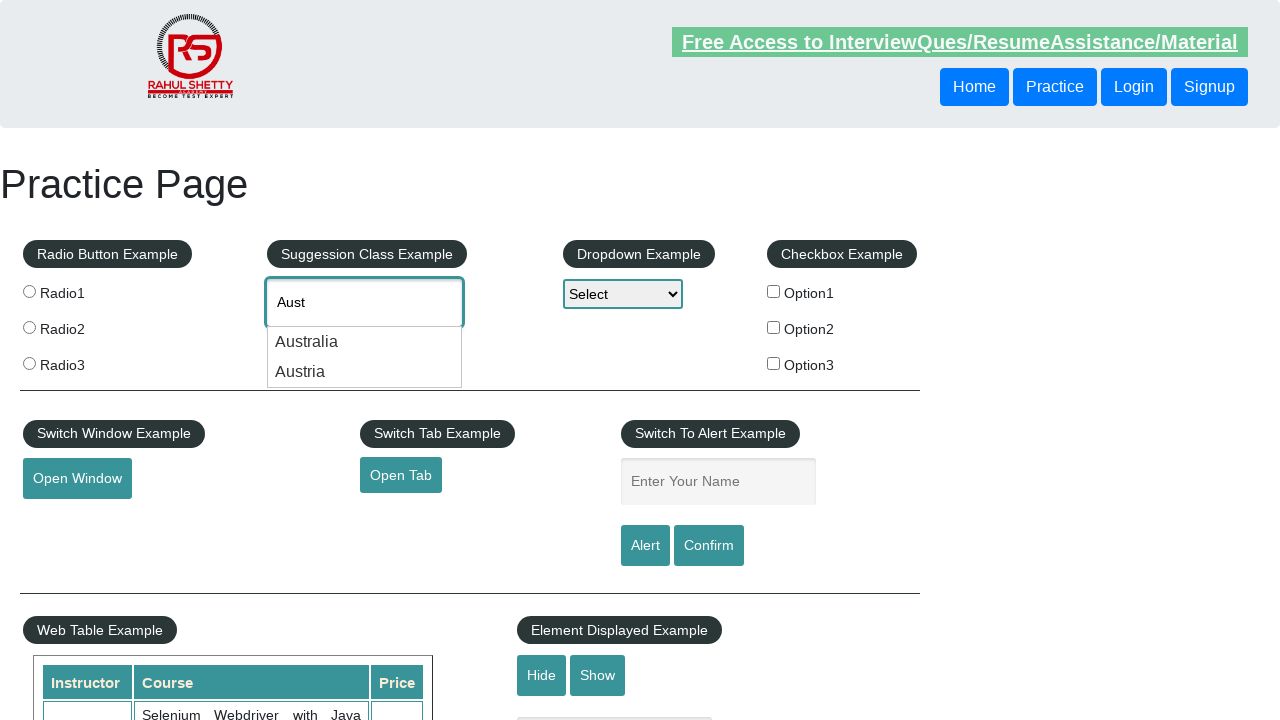

Retrieved all suggestion text contents from autocomplete menu
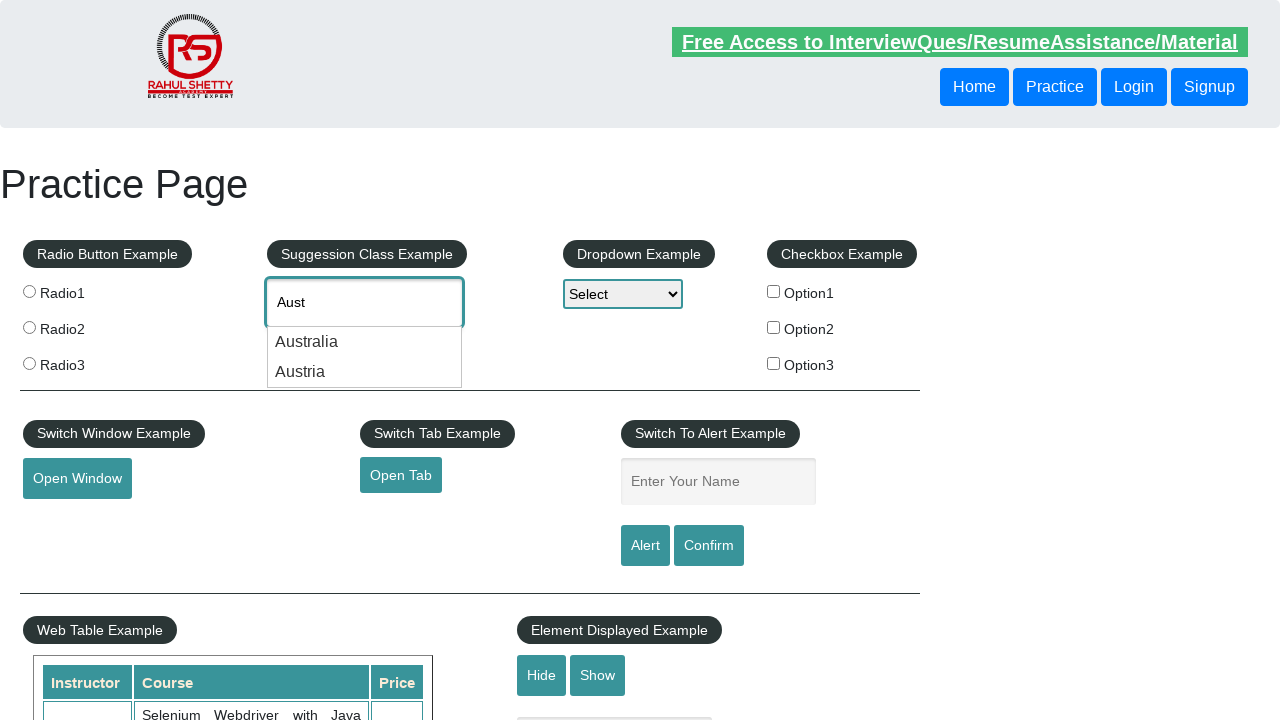

Converted suggestions list to set for comparison
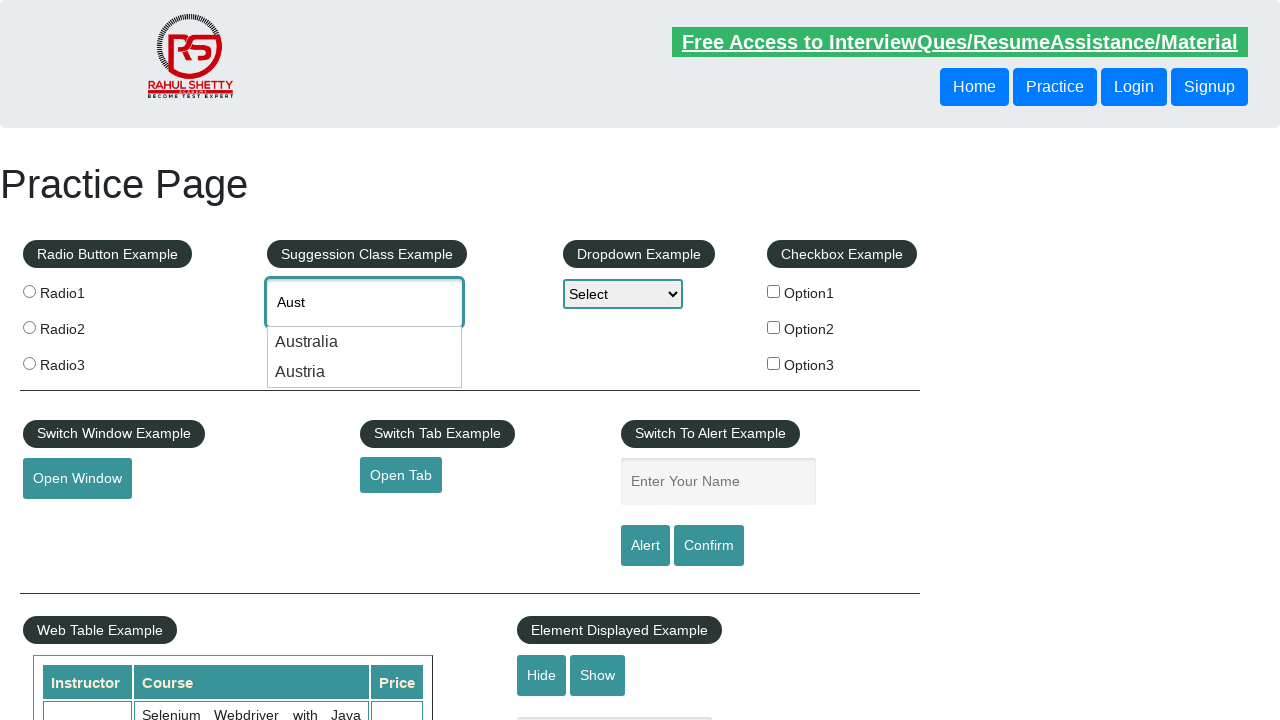

Defined expected countries set: Australia and Austria
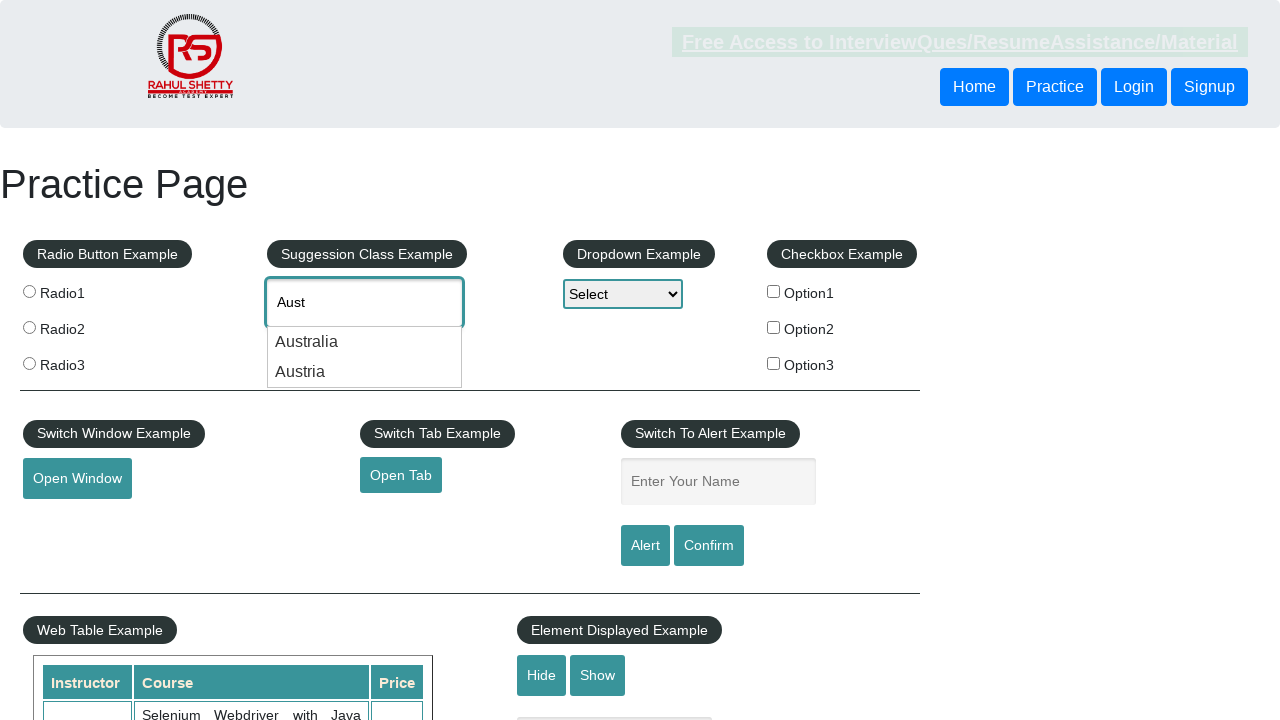

Verified that expected countries (Australia, Austria) are present in suggestions
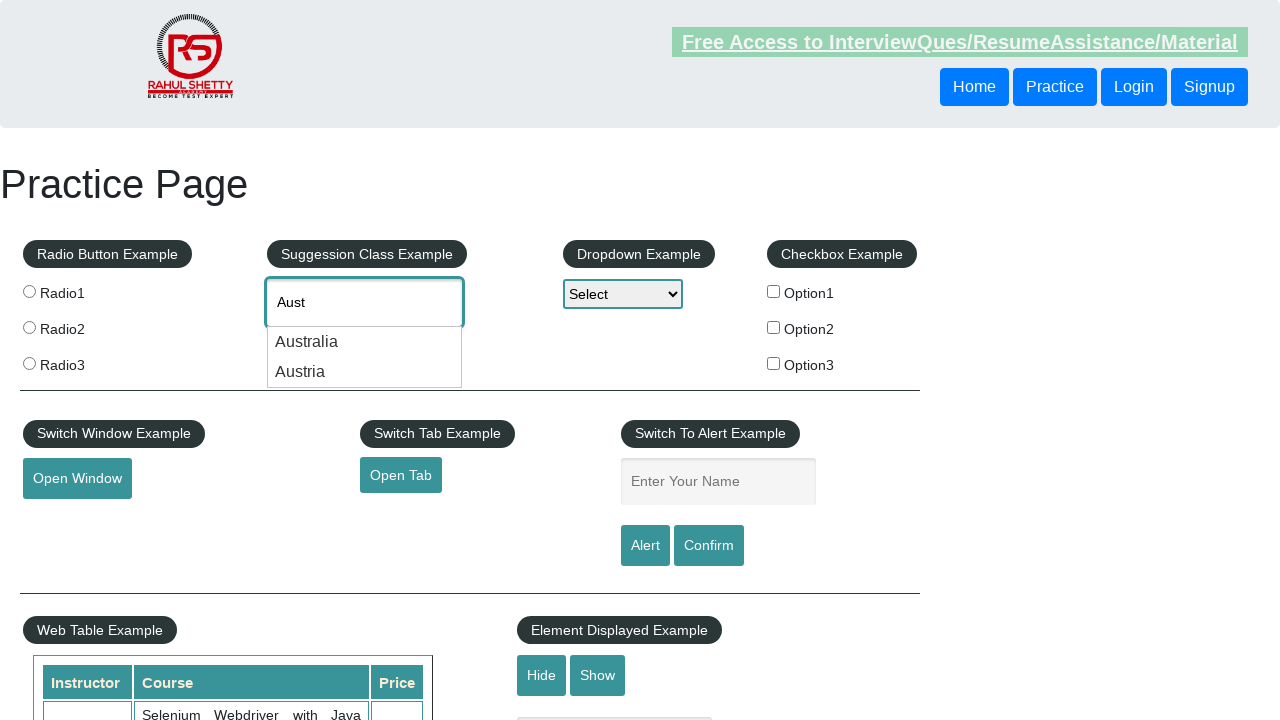

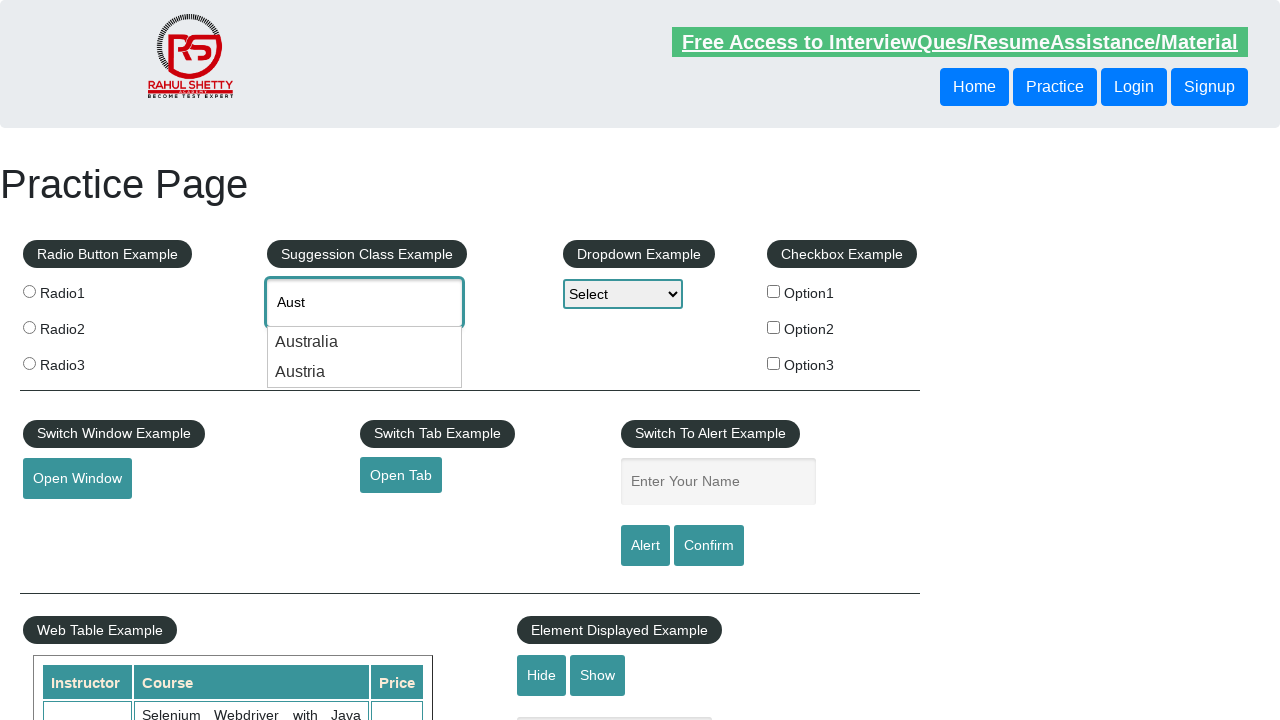